Tests the Playwright documentation site by performing a search for "API testing", navigating to the API testing docs, then navigating to Annotations section and locating the "Skip a test" link.

Starting URL: https://playwright.dev

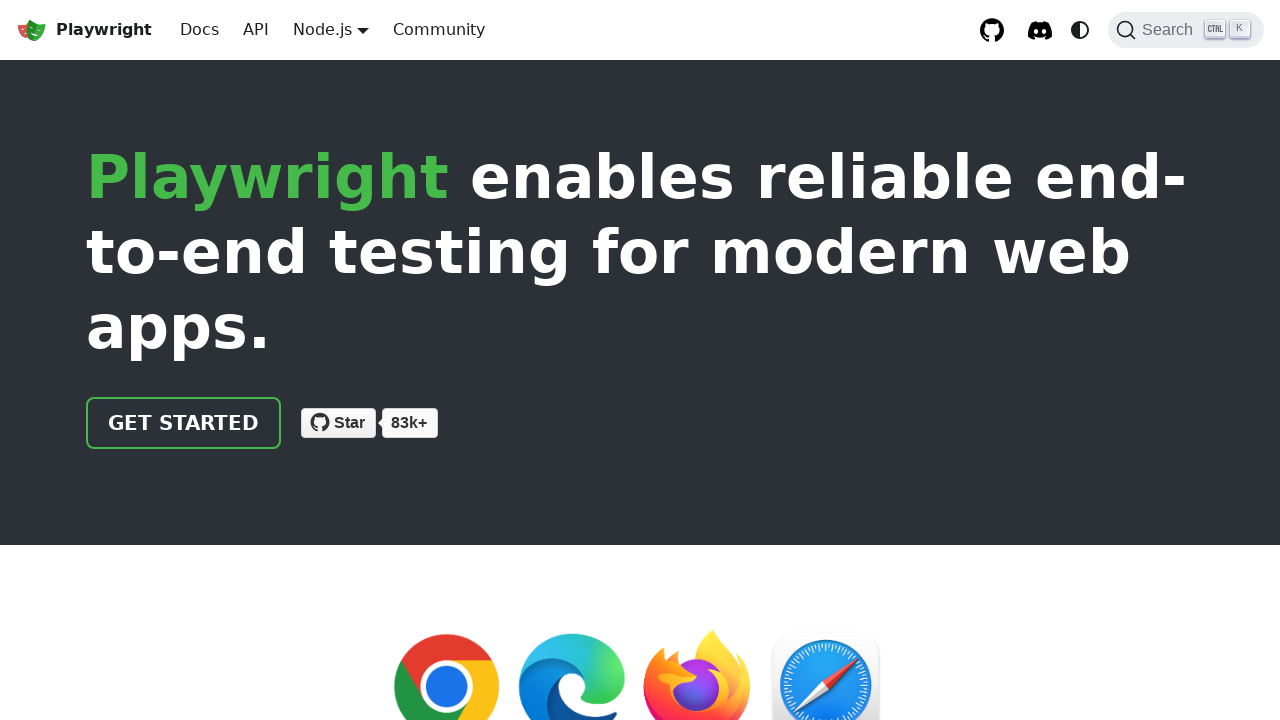

Clicked the Search button at (1186, 30) on internal:role=button[name="Search"i]
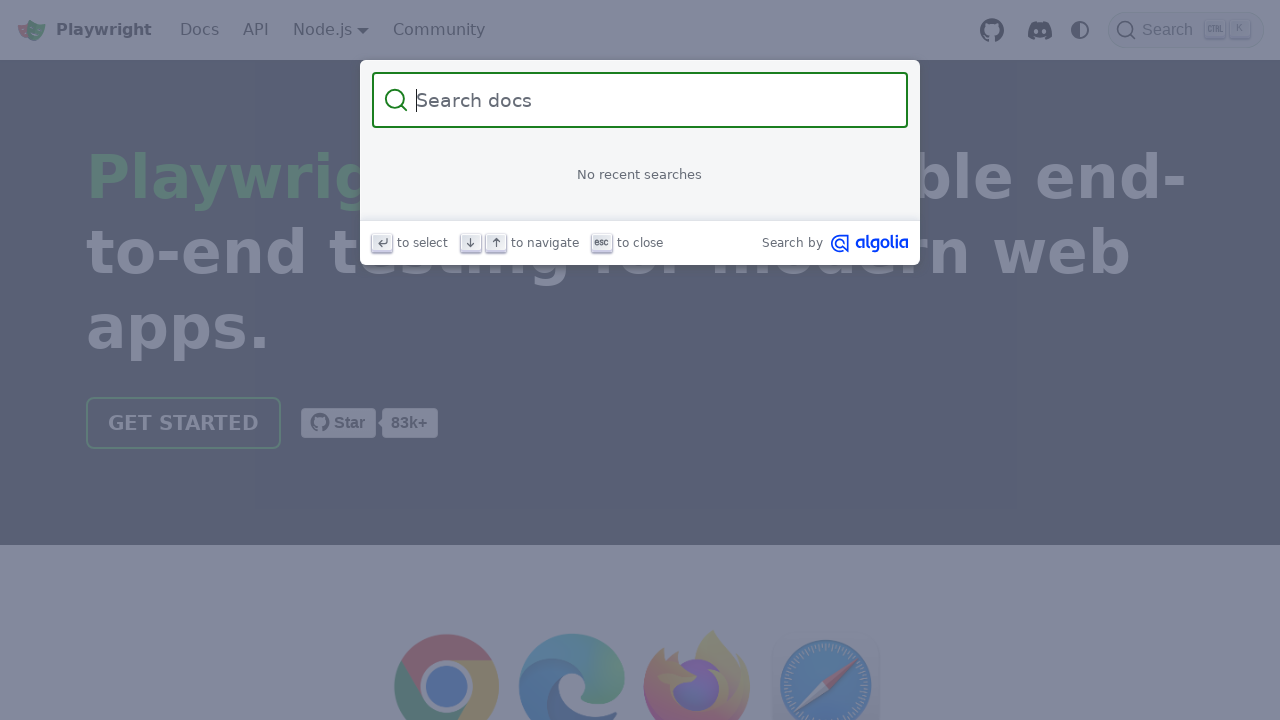

Filled search field with 'API testing' on internal:attr=[placeholder="Search docs"i]
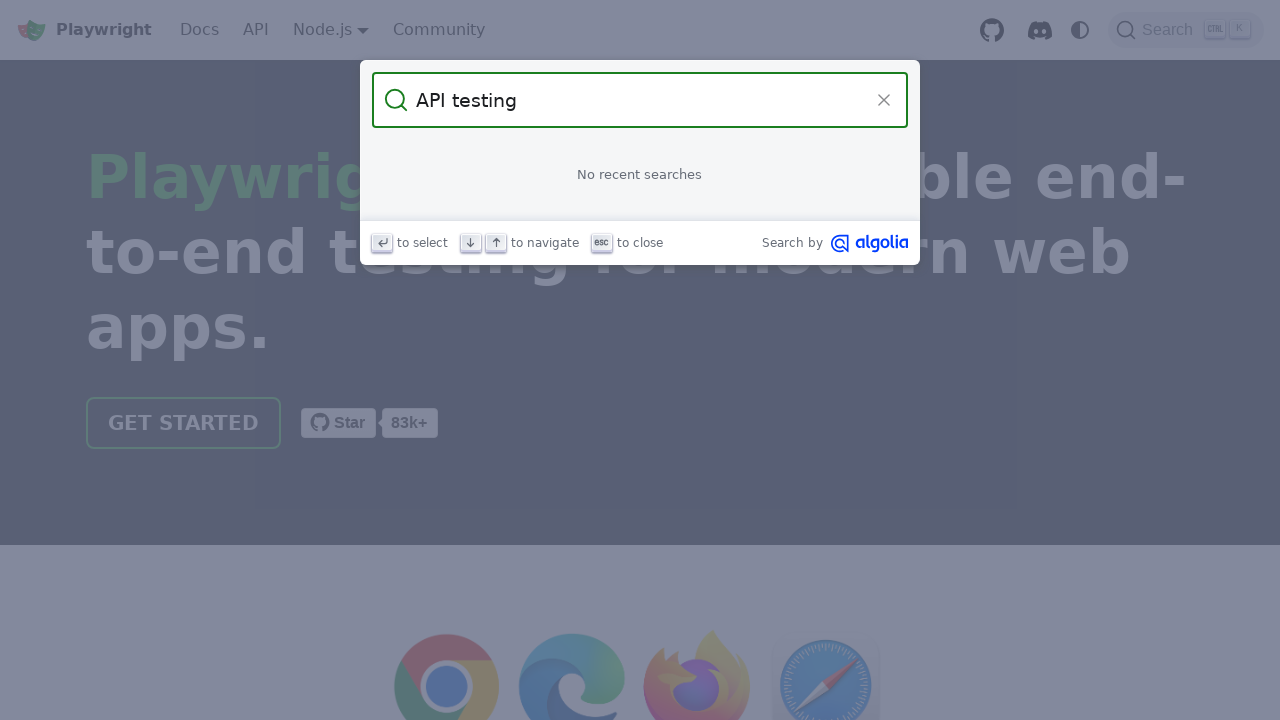

Search results appeared
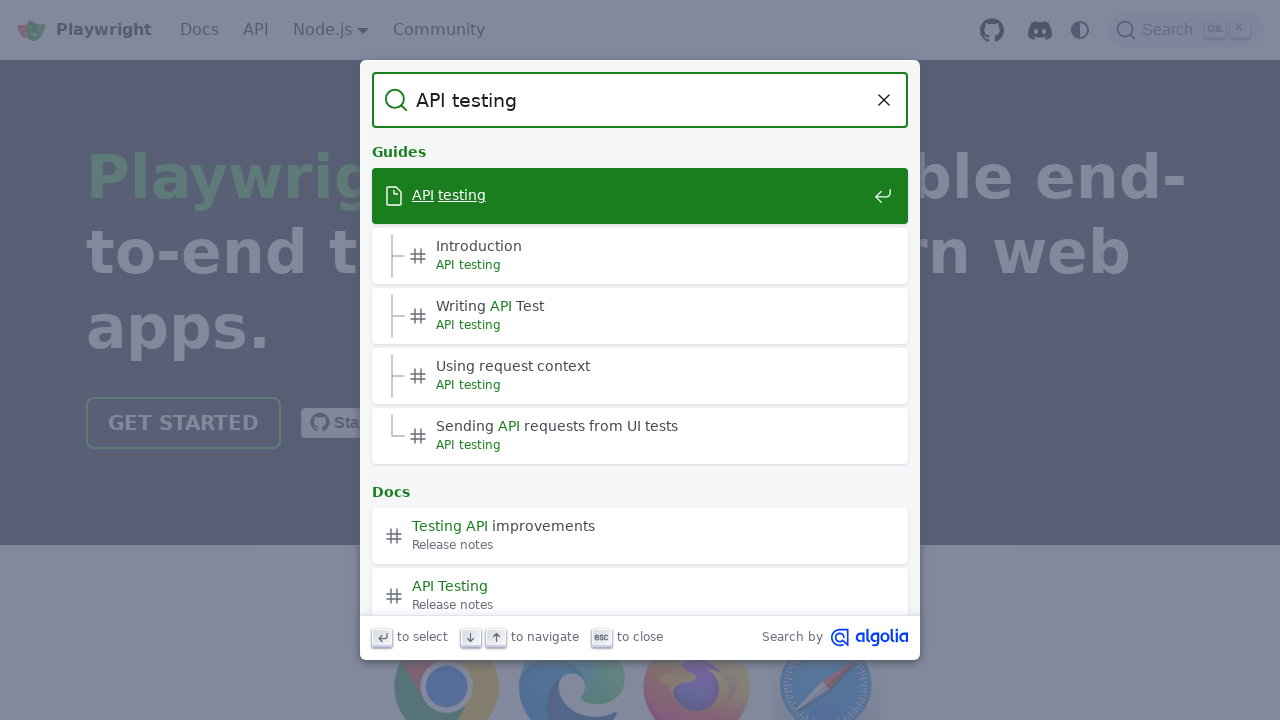

Clicked on API testing documentation link at (640, 196) on a[href="/docs/api-testing"]
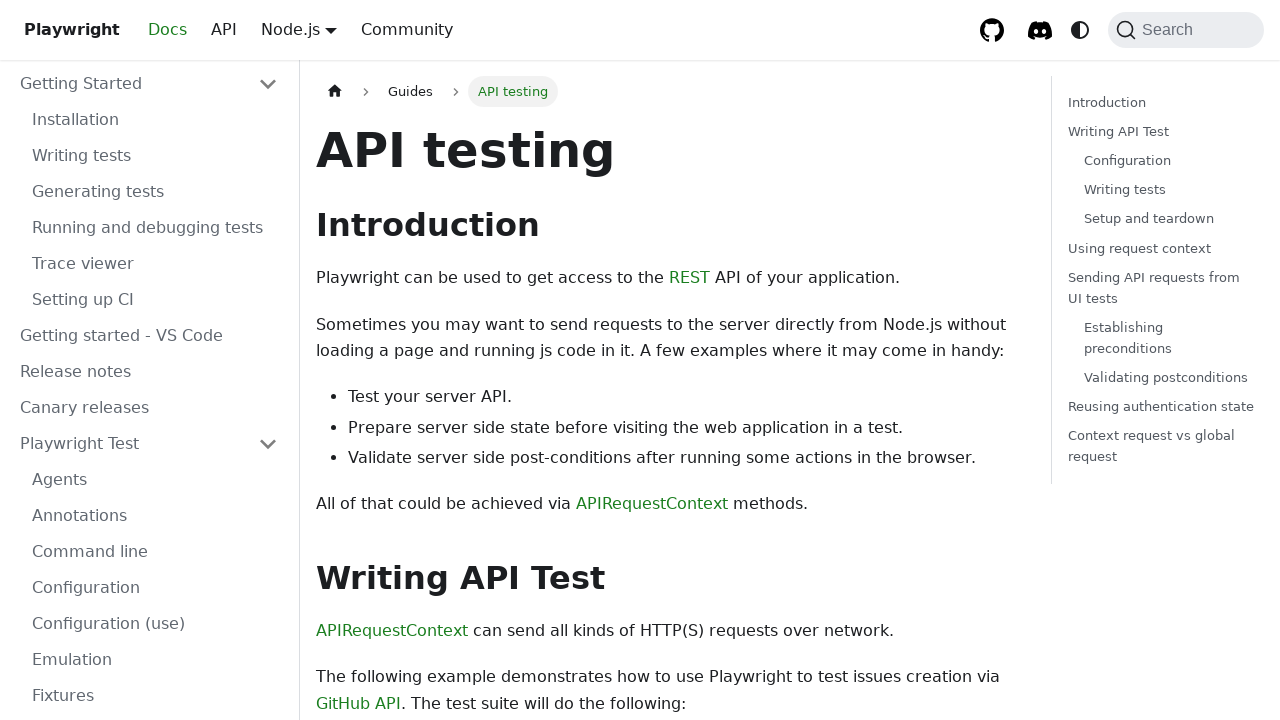

Hovered over the Docs link at (200, 30) on internal:role=link[name="Docs"i]
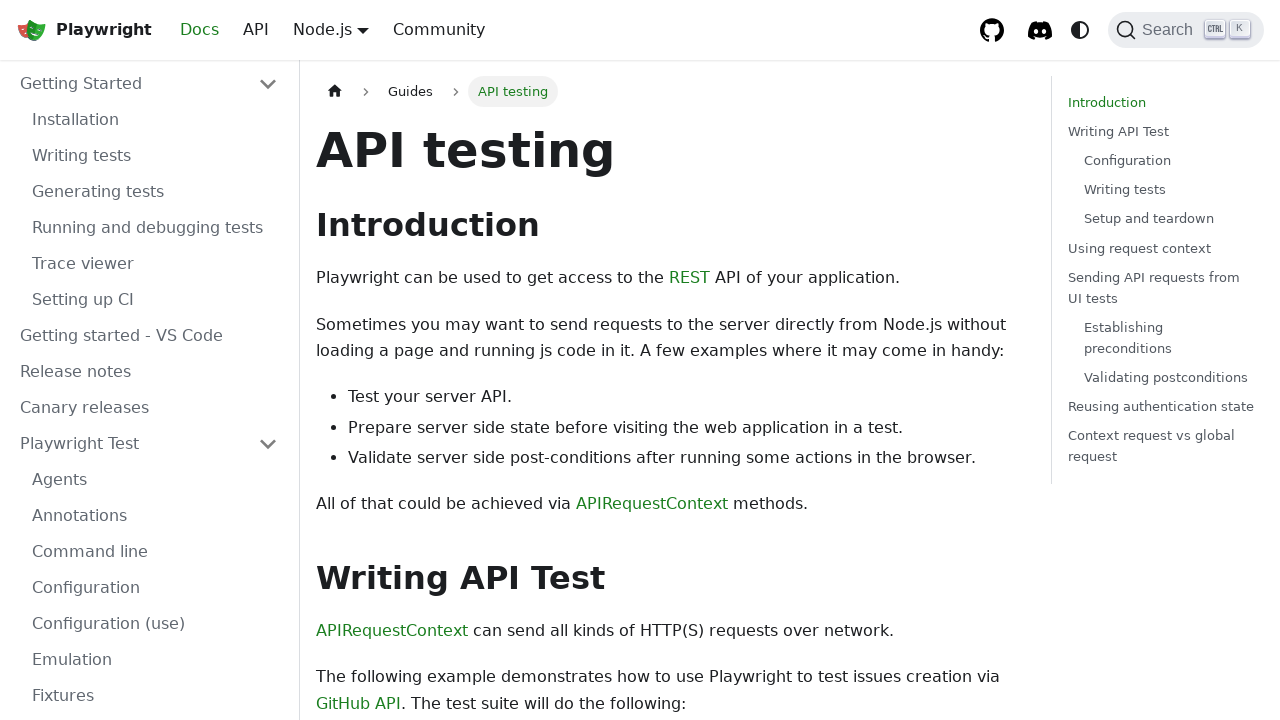

Clicked on Annotations link at (155, 516) on internal:role=link[name="Annotations"i]
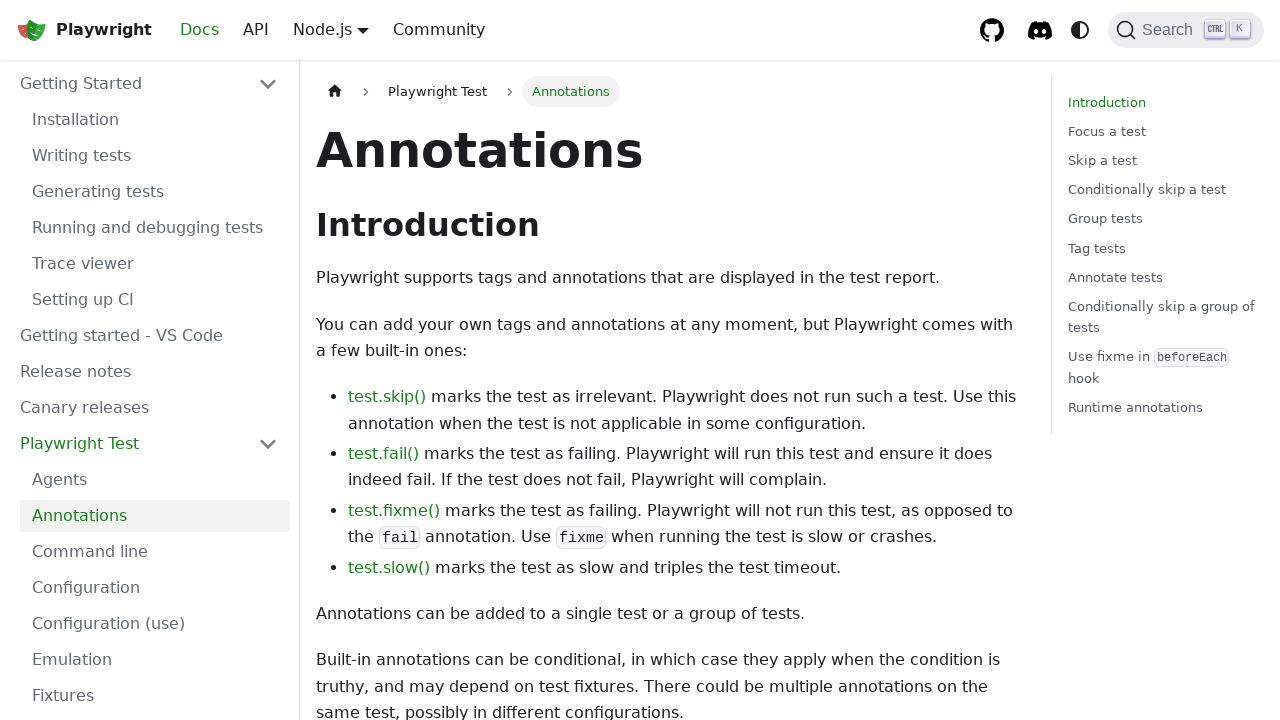

Located the 'Skip a test' link on the Annotations page
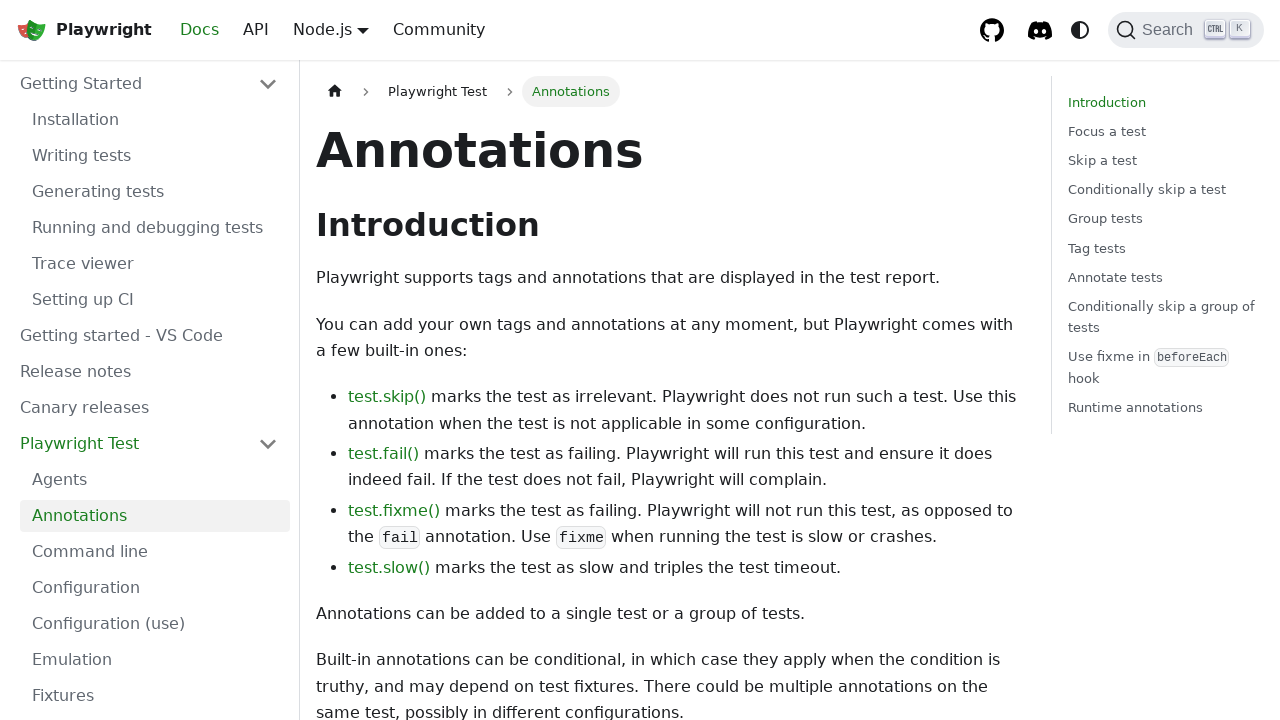

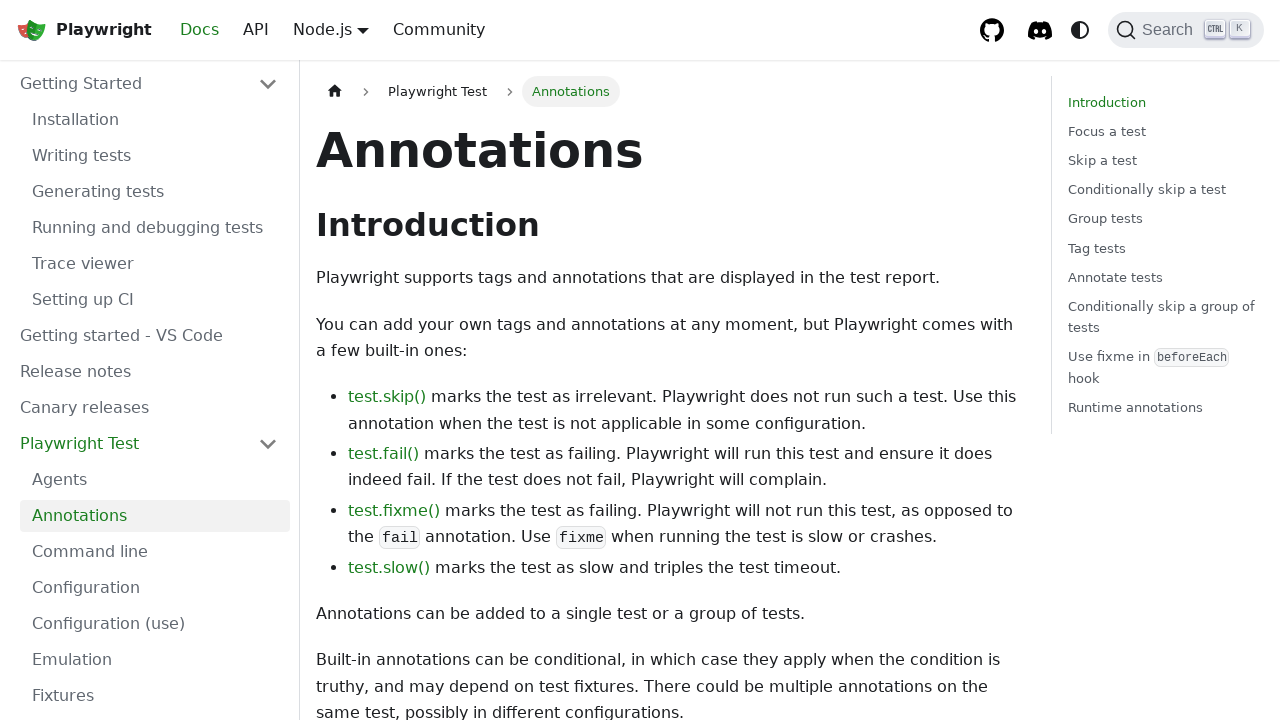